Tests hover functionality by moving the mouse over an avatar image and verifying that the caption/additional user information becomes visible.

Starting URL: http://the-internet.herokuapp.com/hovers

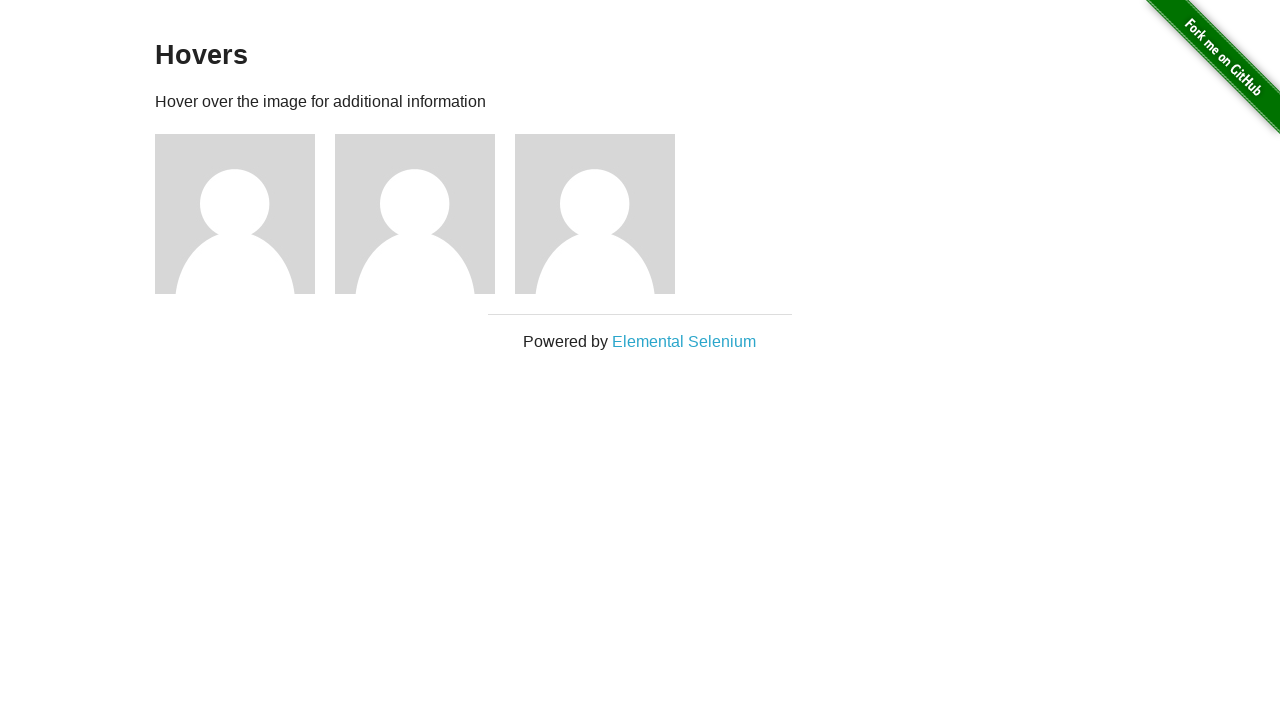

Located the first avatar figure element
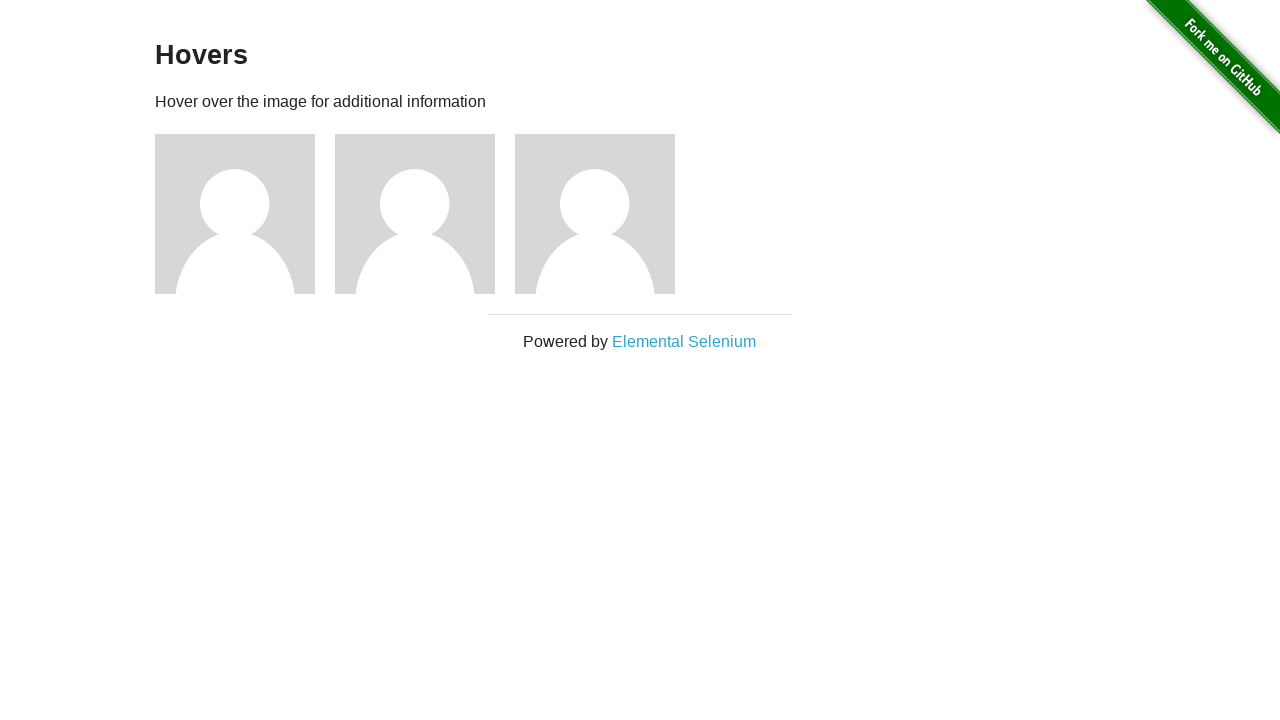

Hovered over the avatar image at (245, 214) on .figure >> nth=0
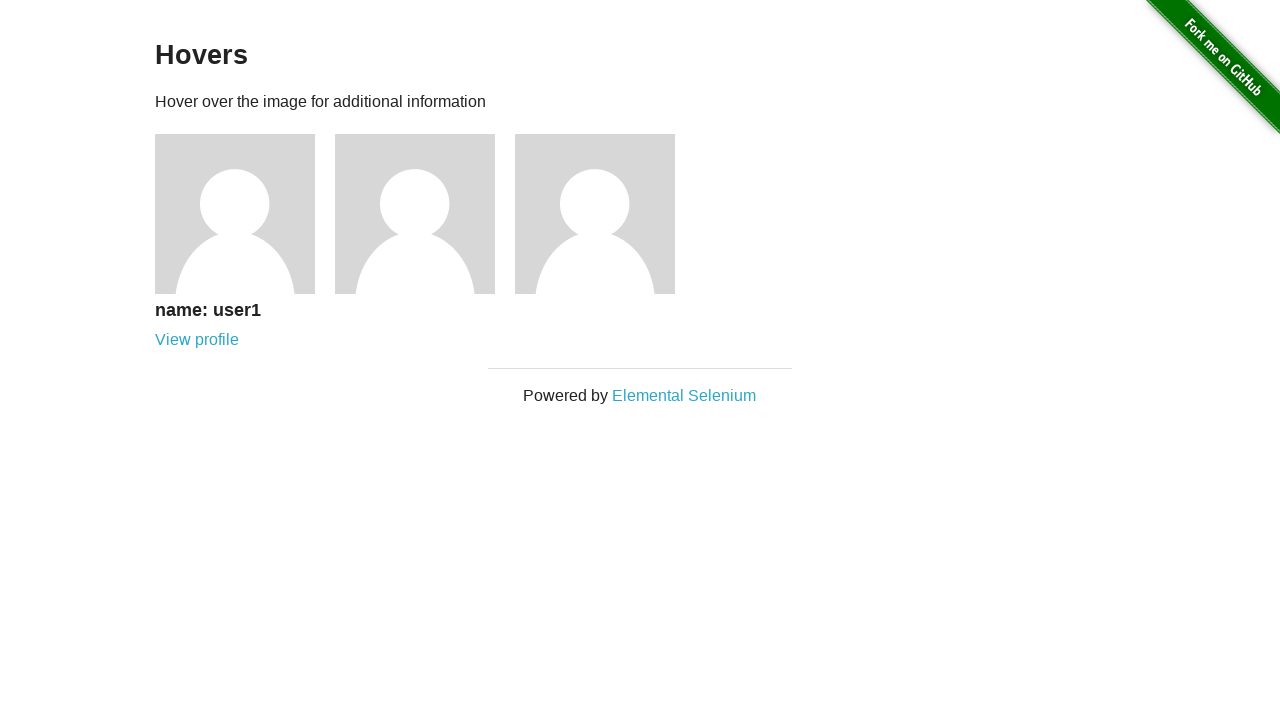

Located the caption element
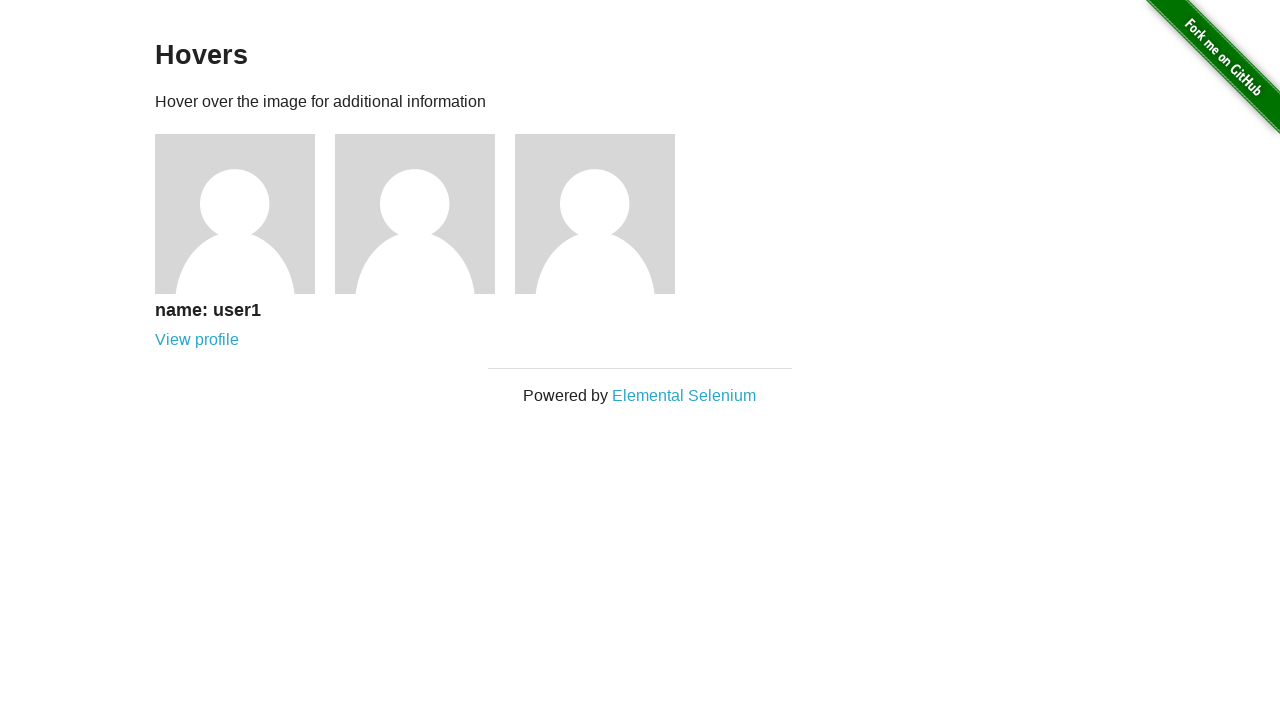

Caption became visible after hover
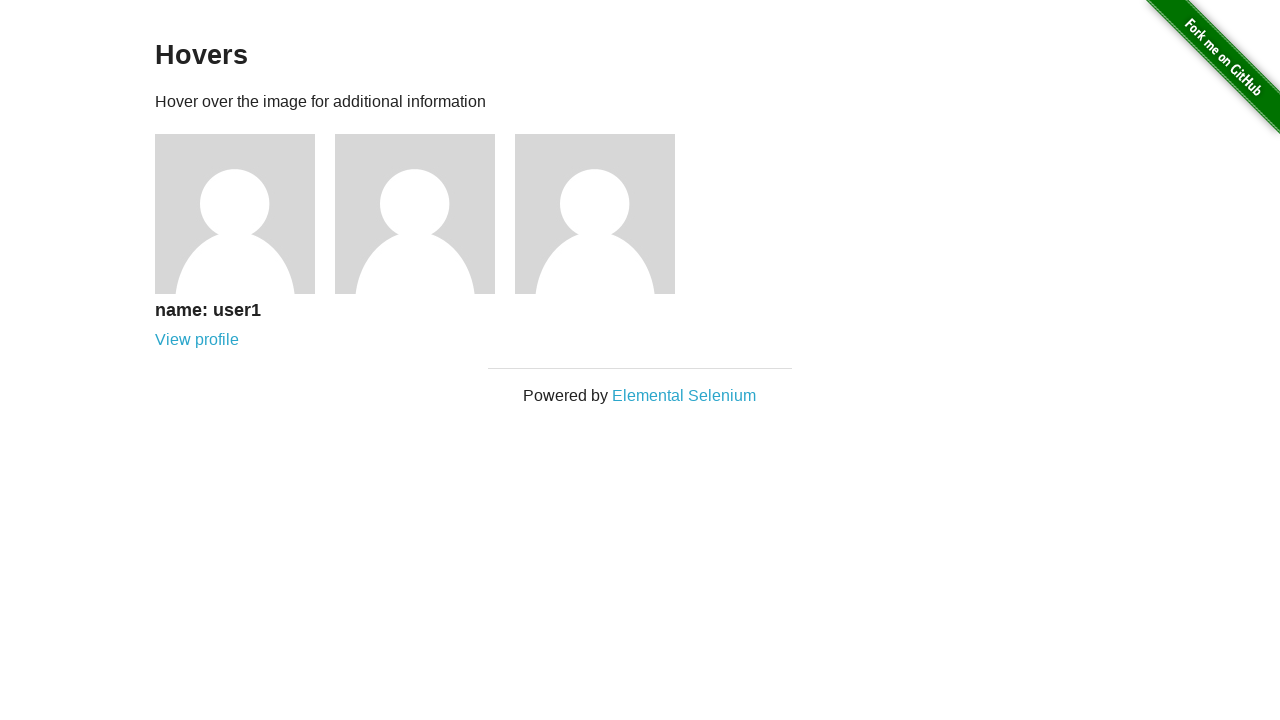

Verified that caption is visible
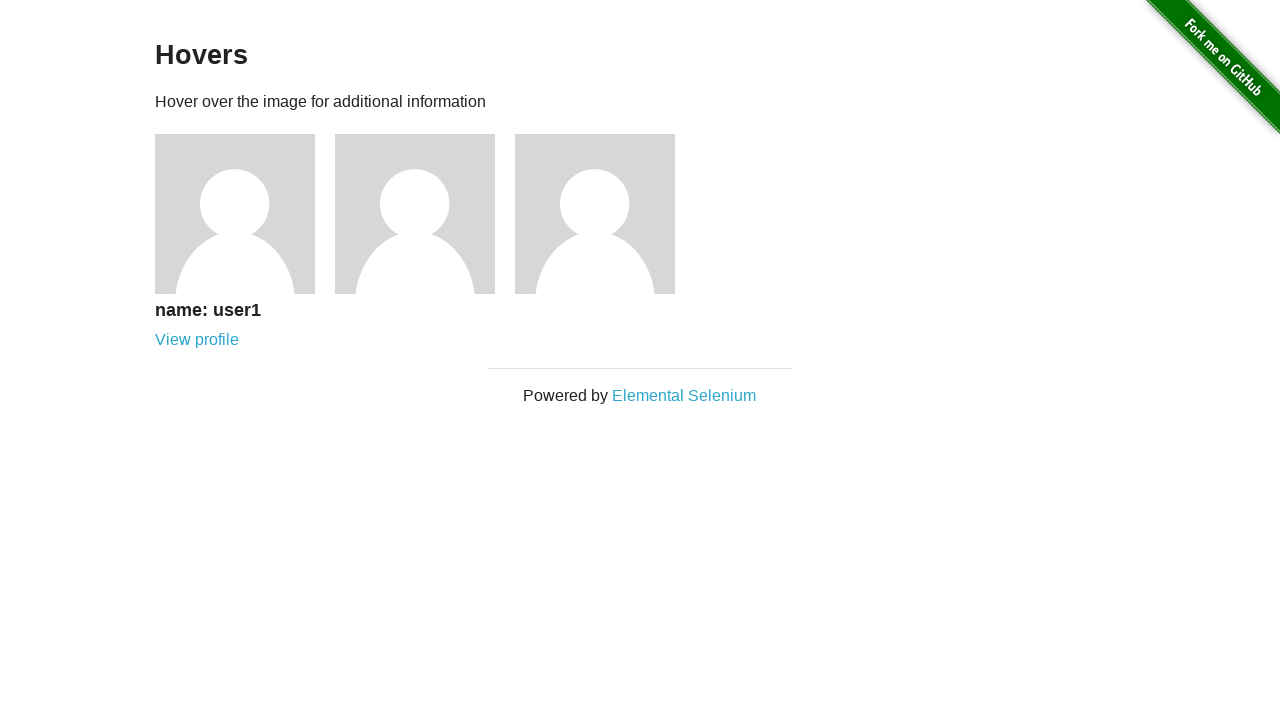

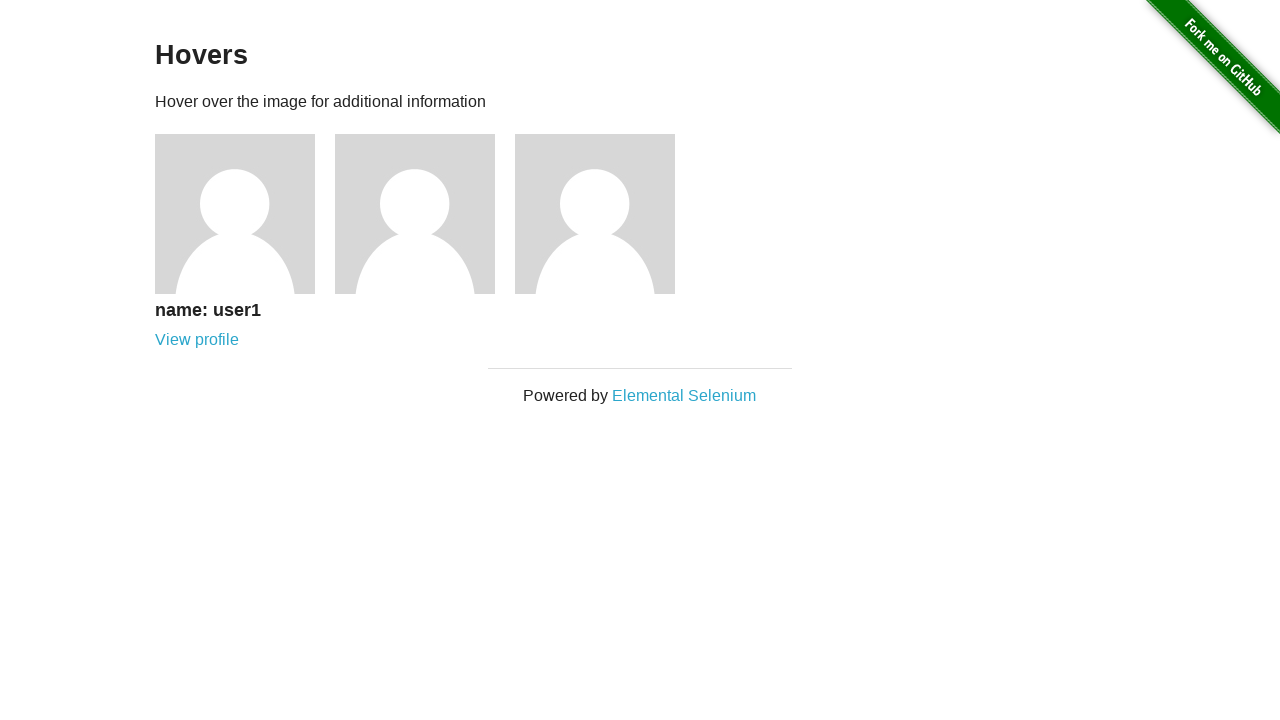